Tests an e-commerce flow on an Angular demo site by browsing products, selecting the Selenium product, and adding it to cart while blocking image and CSS requests to test performance.

Starting URL: https://rahulshettyacademy.com/angularAppdemo/

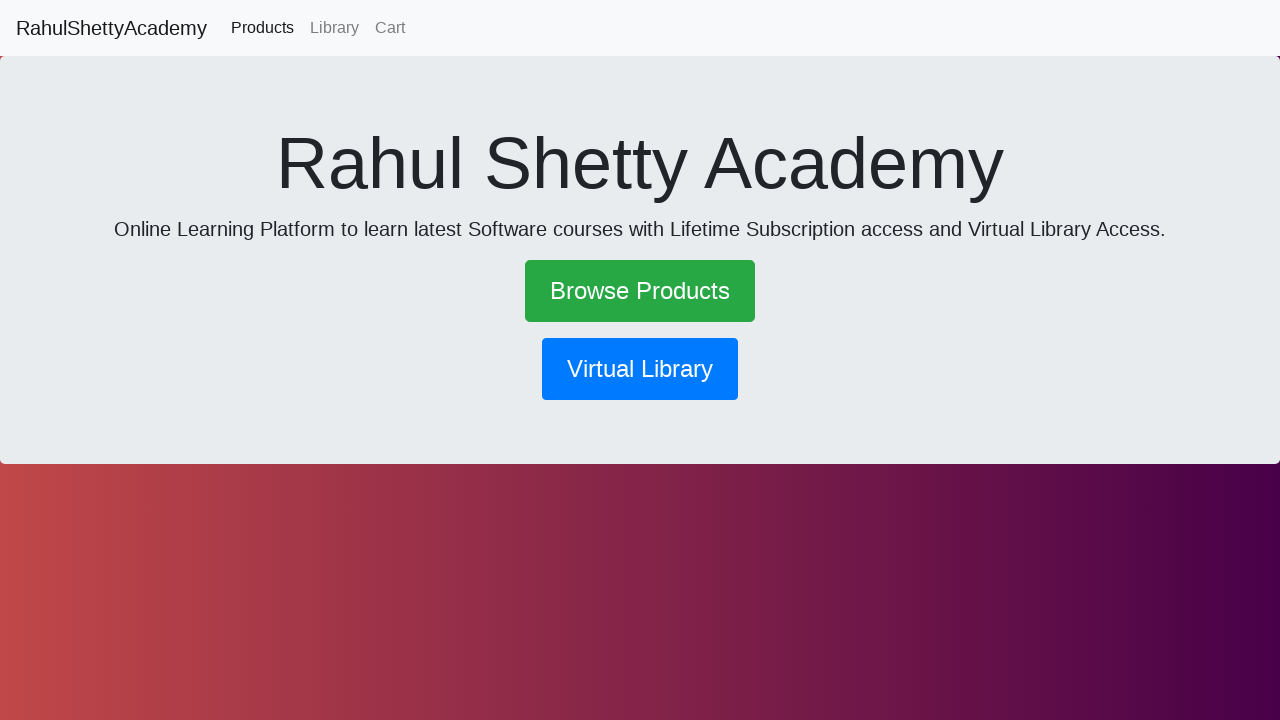

Set up network request blocking for .jpg and .css files
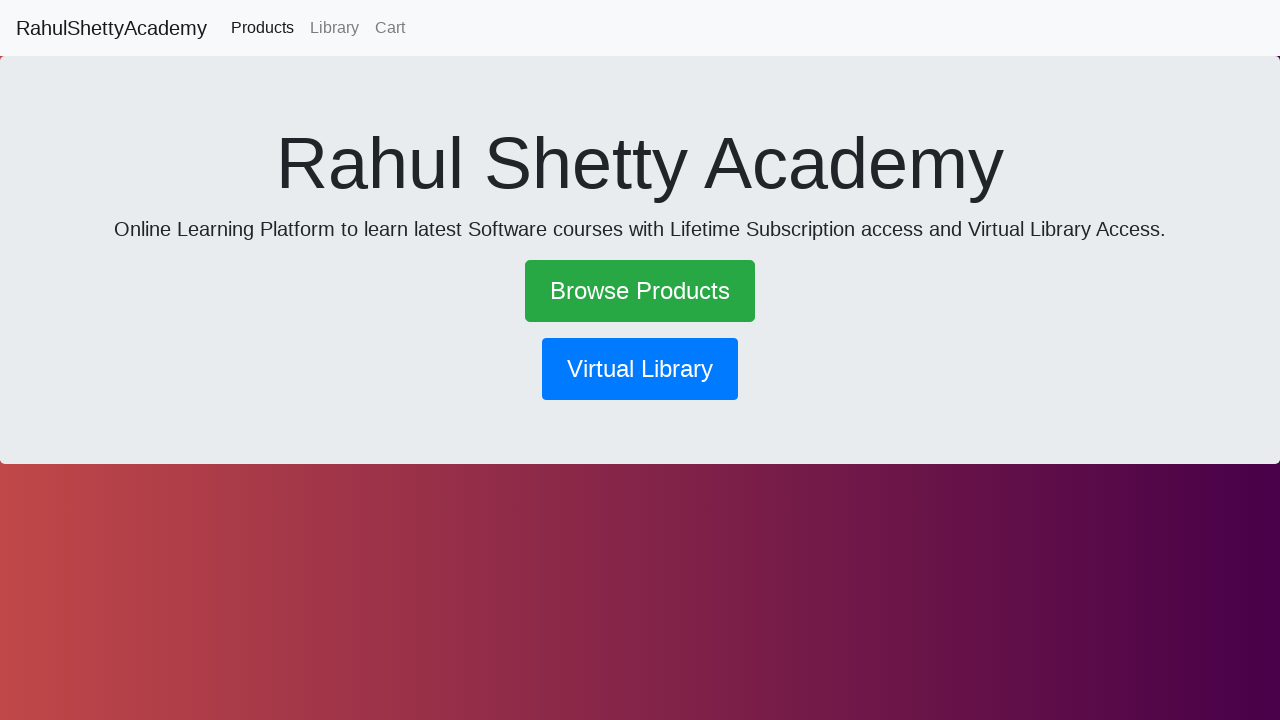

Clicked 'Browse Products' link at (640, 291) on text=Browse Products
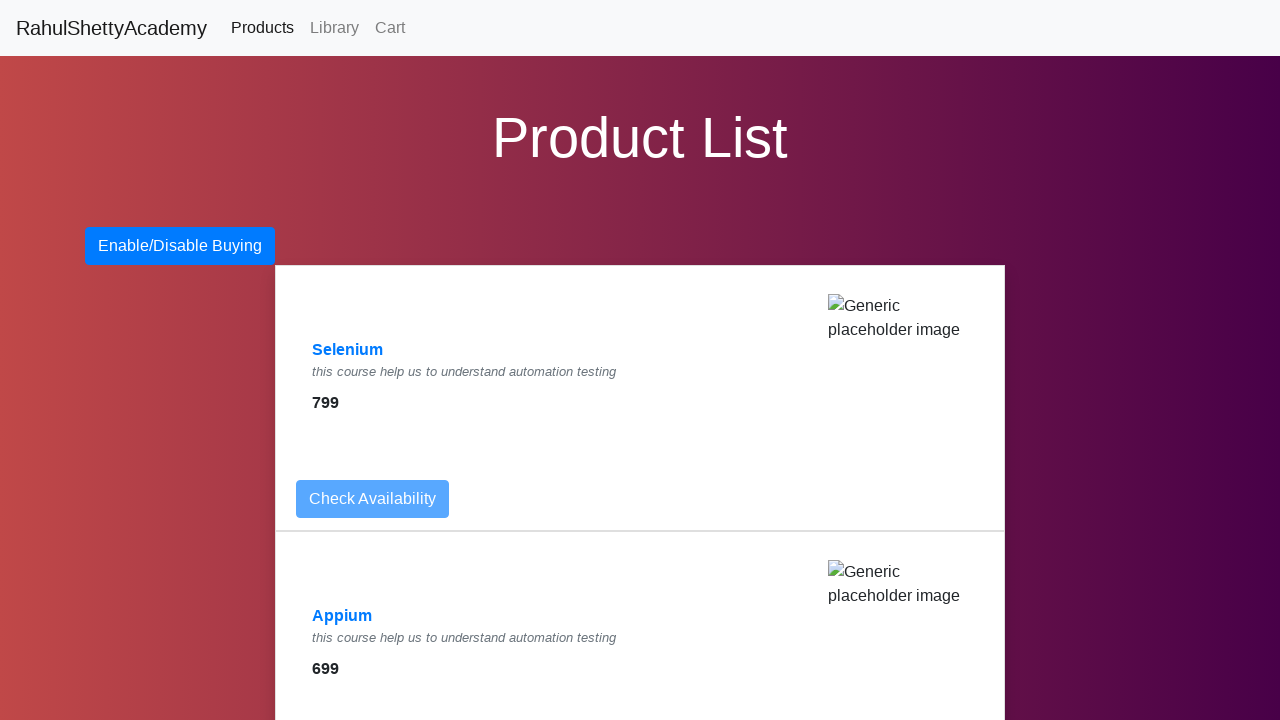

Selected Selenium product at (348, 350) on text=Selenium
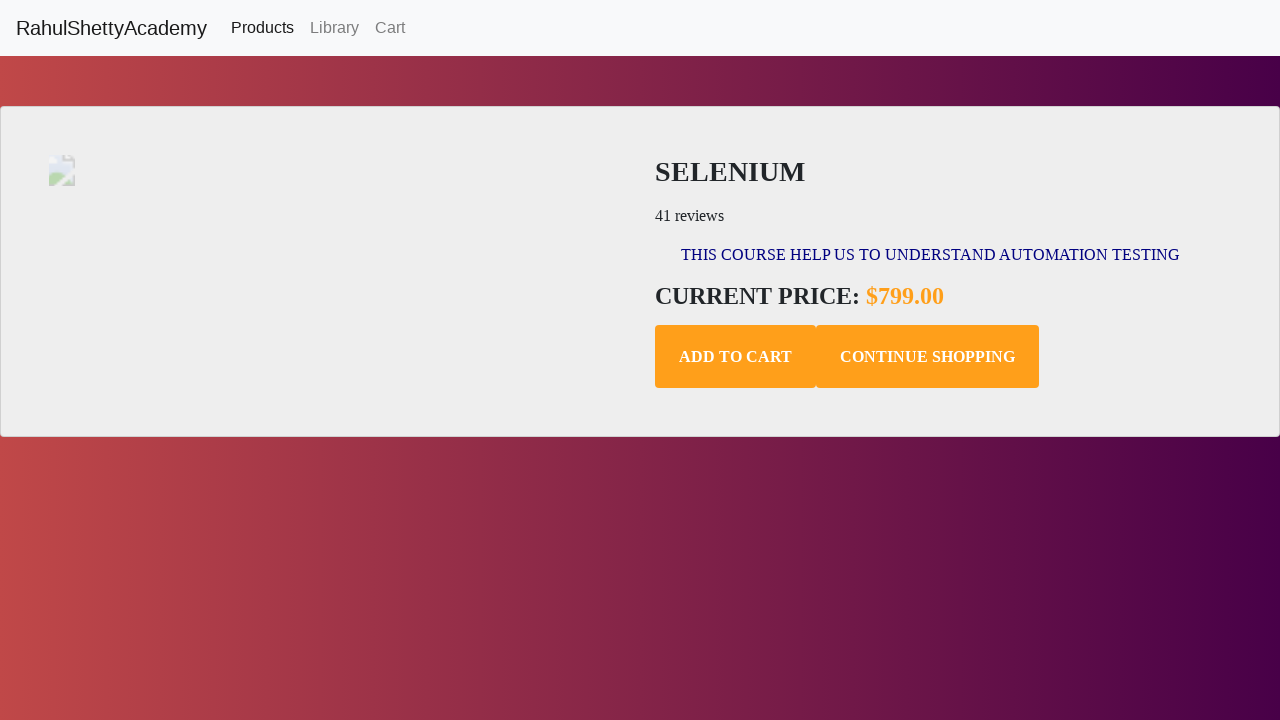

Clicked 'Add to Cart' button at (736, 357) on .add-to-cart
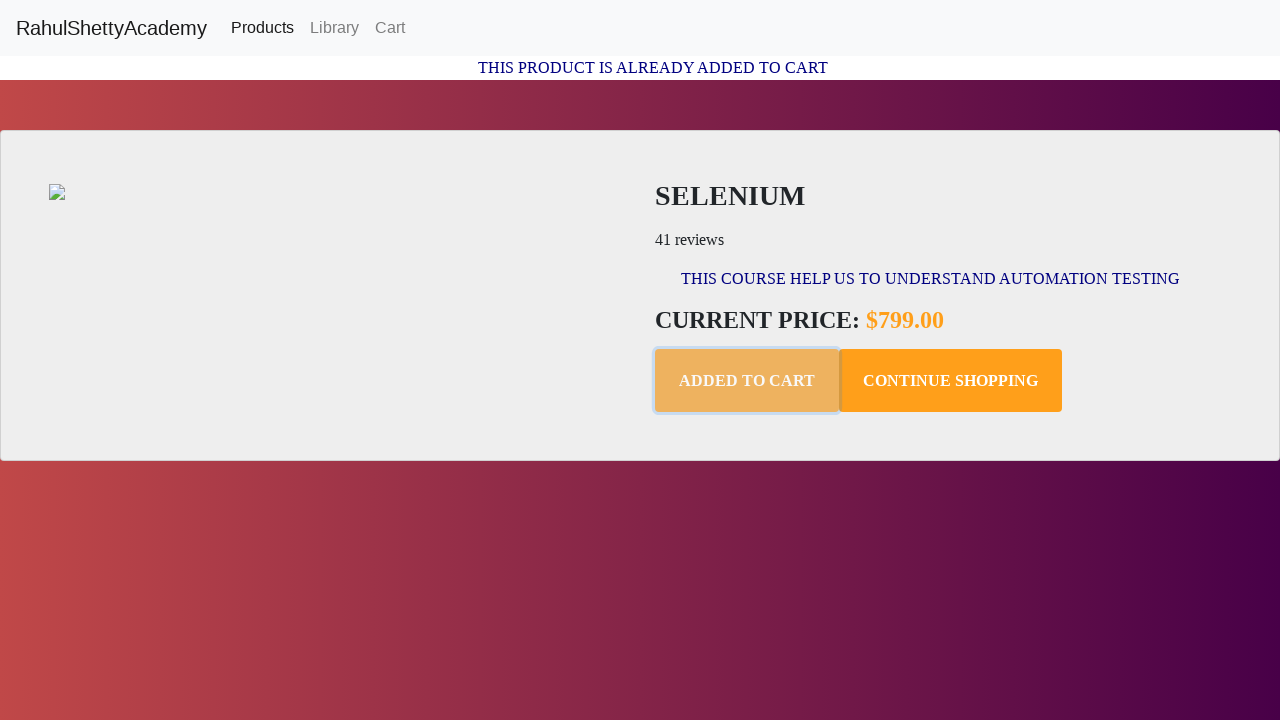

Confirmation paragraph appeared after adding to cart
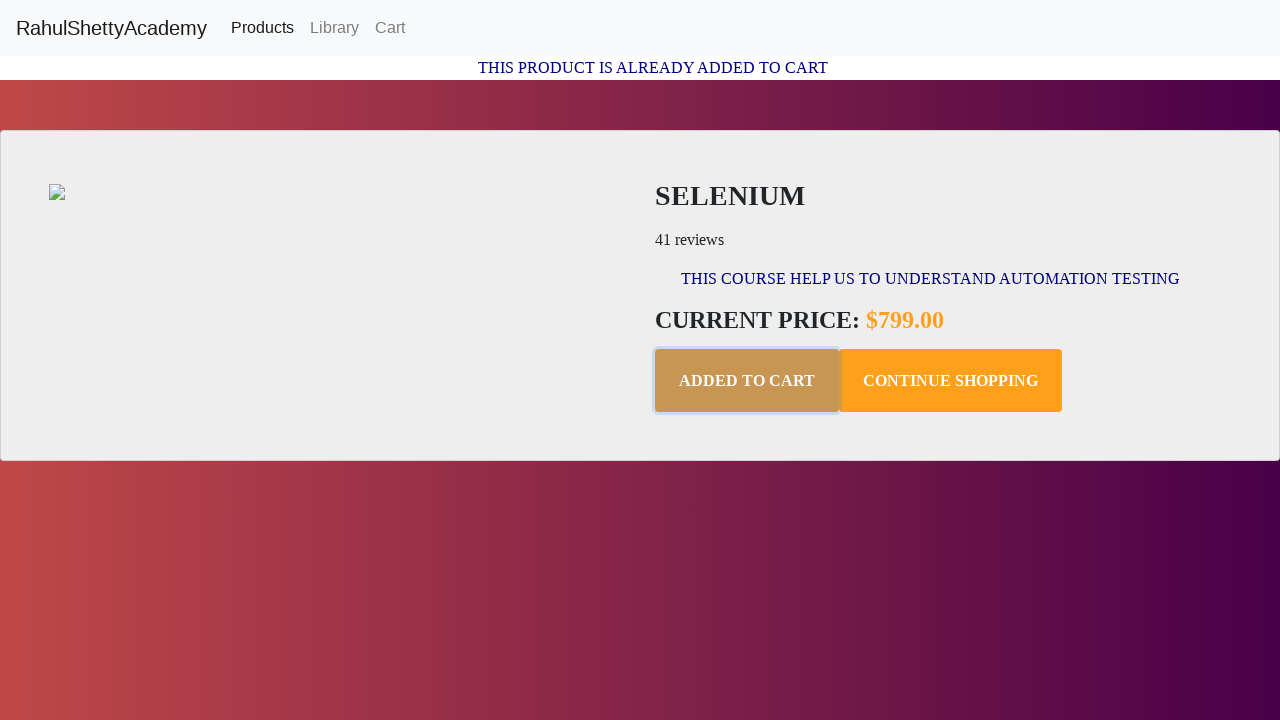

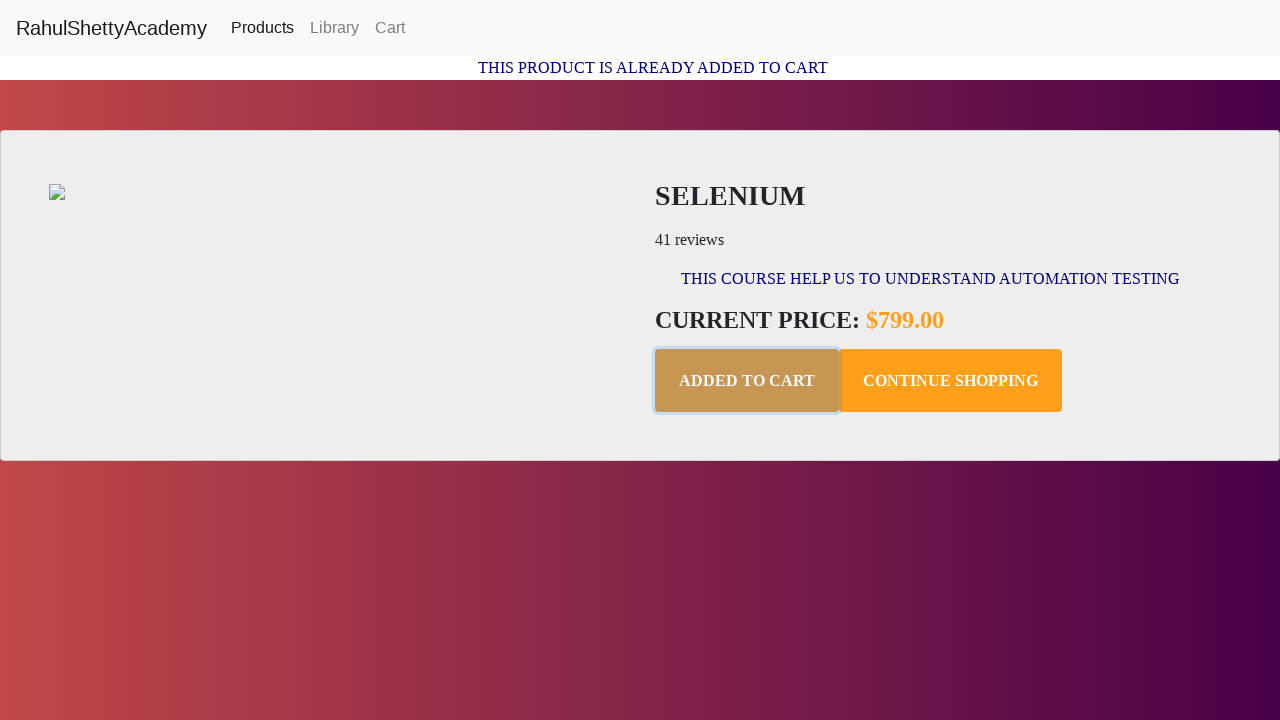